Tests that the toggle-all checkbox updates state when individual items are completed or cleared

Starting URL: https://demo.playwright.dev/todomvc

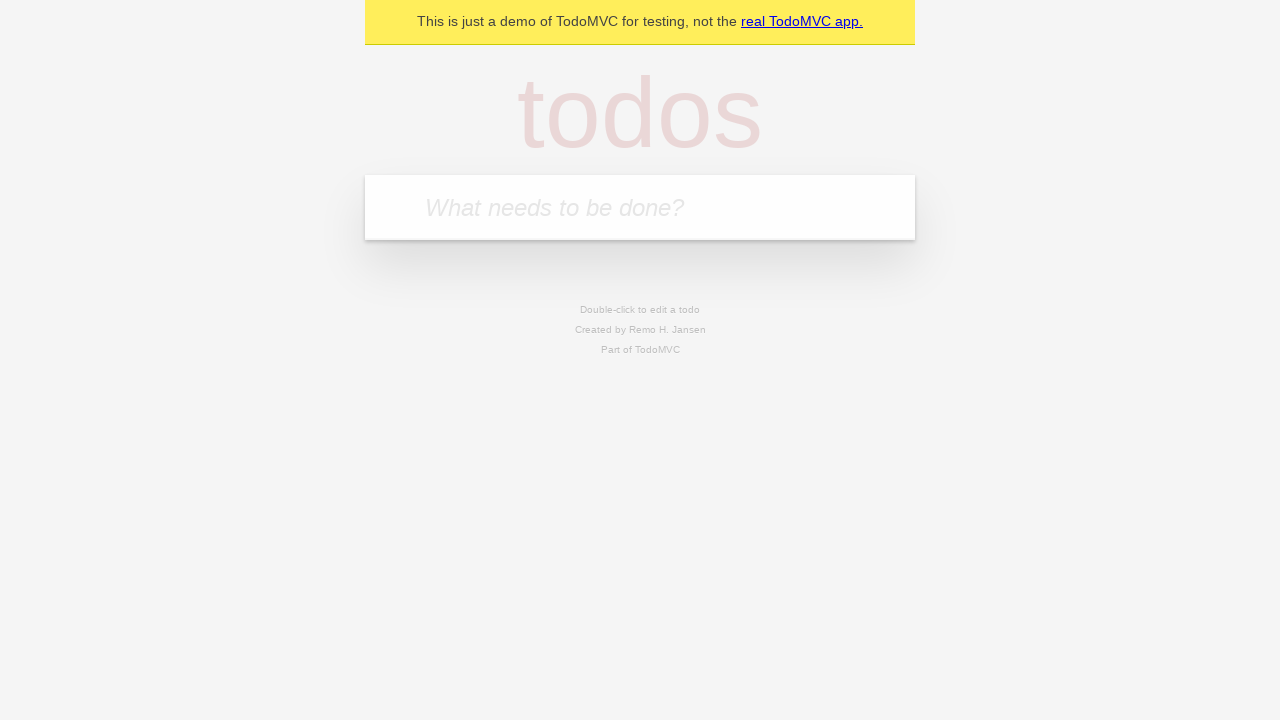

Filled new todo field with 'buy some cheese' on .new-todo
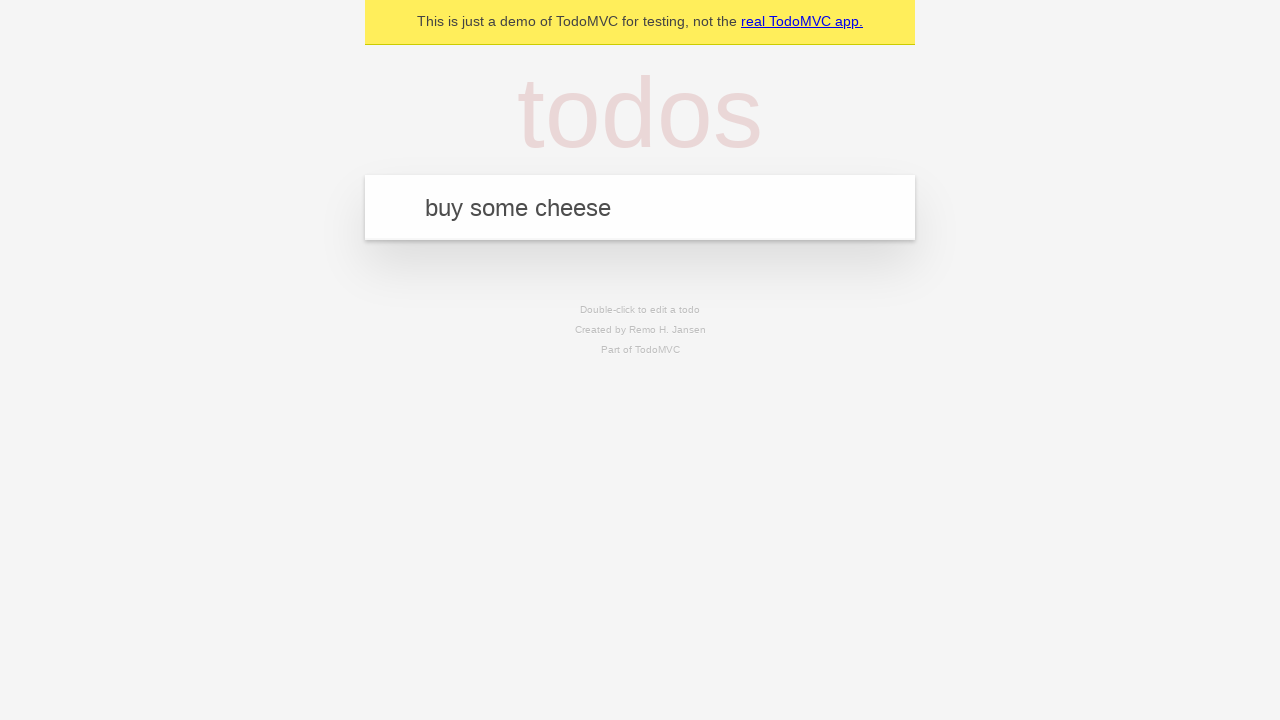

Pressed Enter to create first todo item on .new-todo
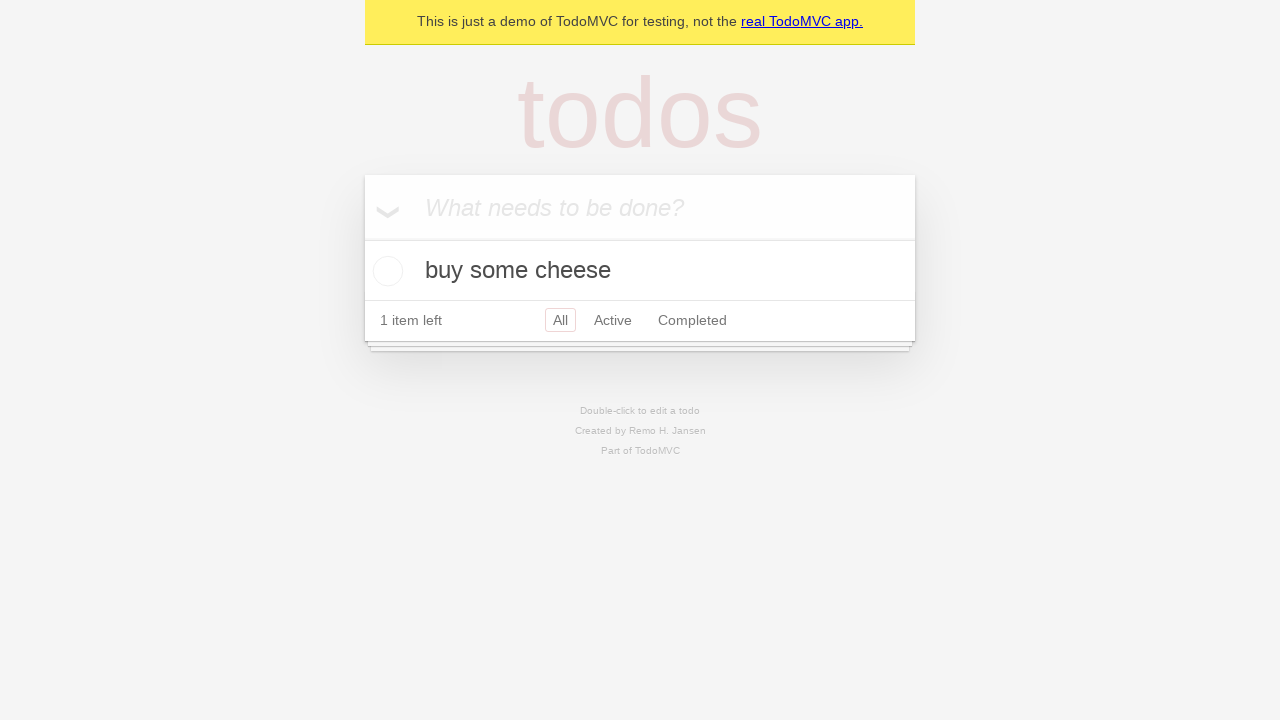

Filled new todo field with 'feed the cat' on .new-todo
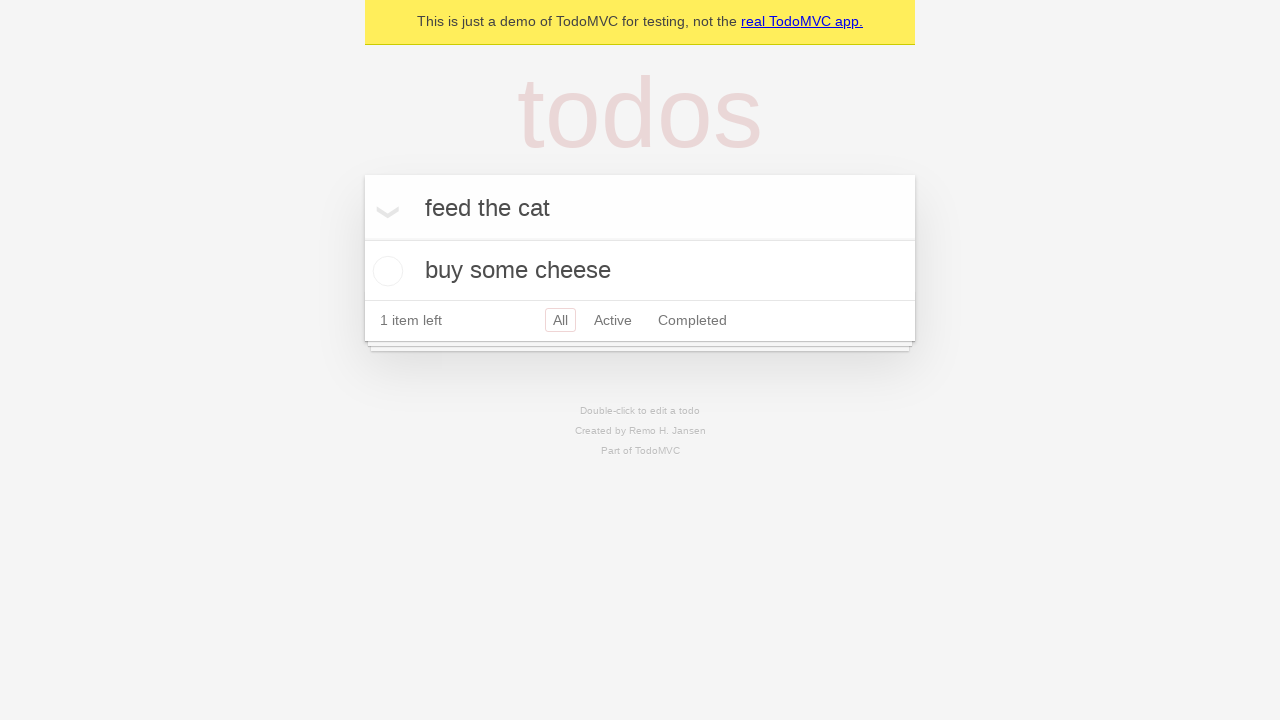

Pressed Enter to create second todo item on .new-todo
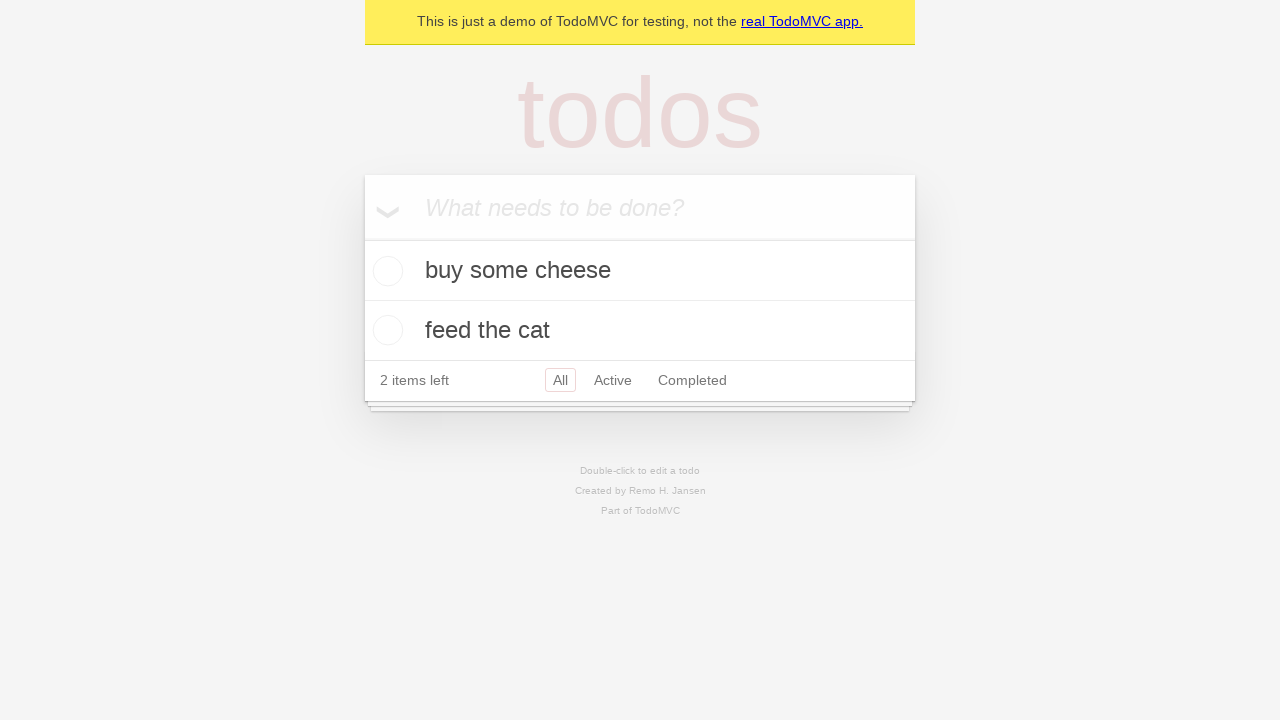

Filled new todo field with 'book a doctors appointment' on .new-todo
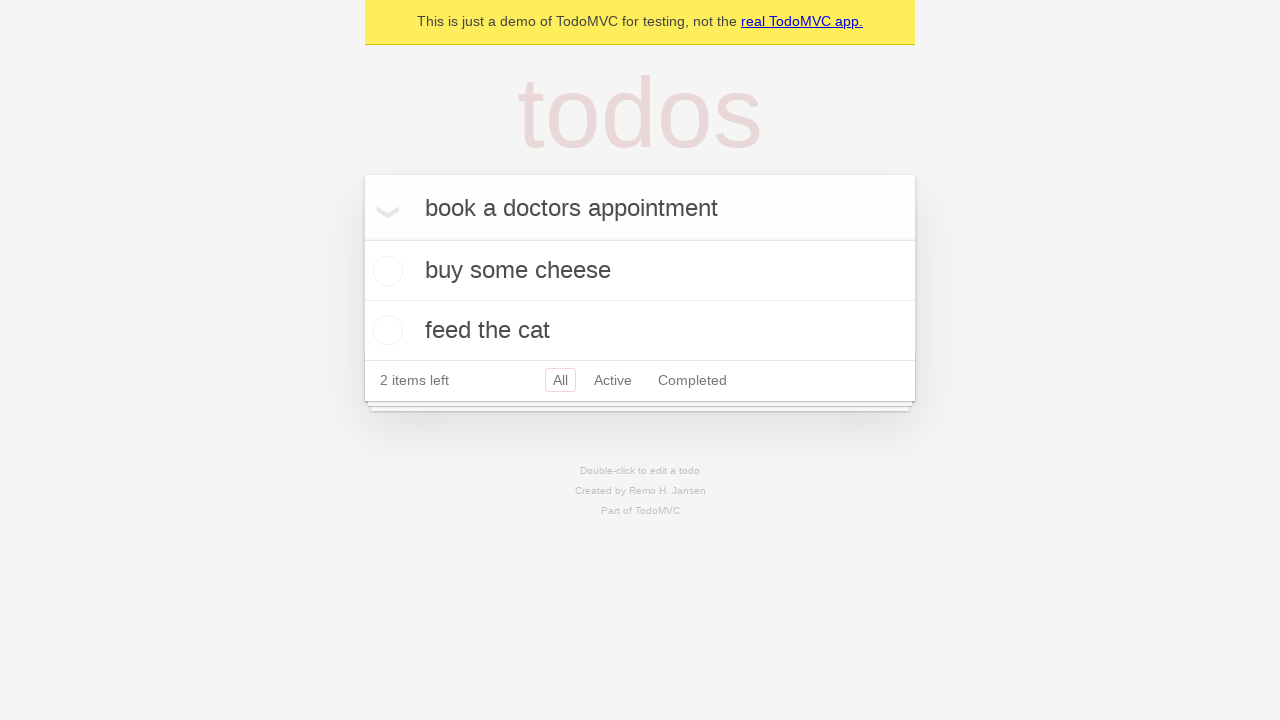

Pressed Enter to create third todo item on .new-todo
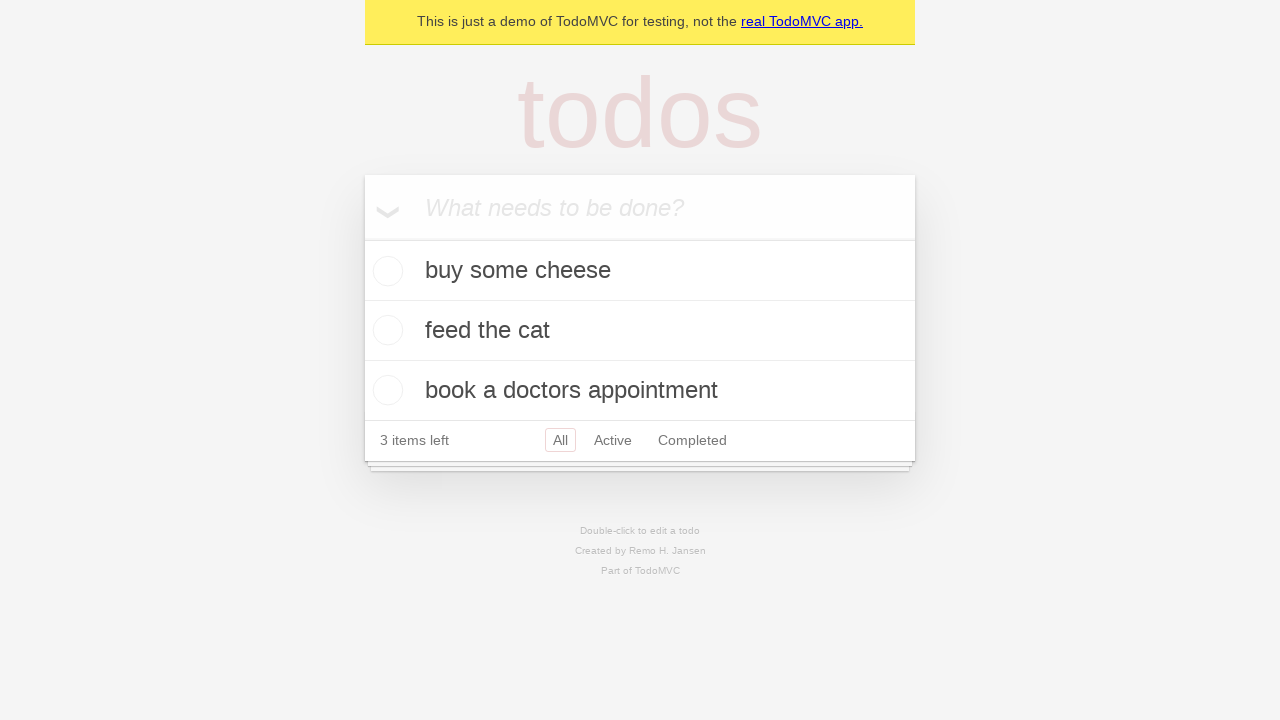

Waited for all three todo items to load
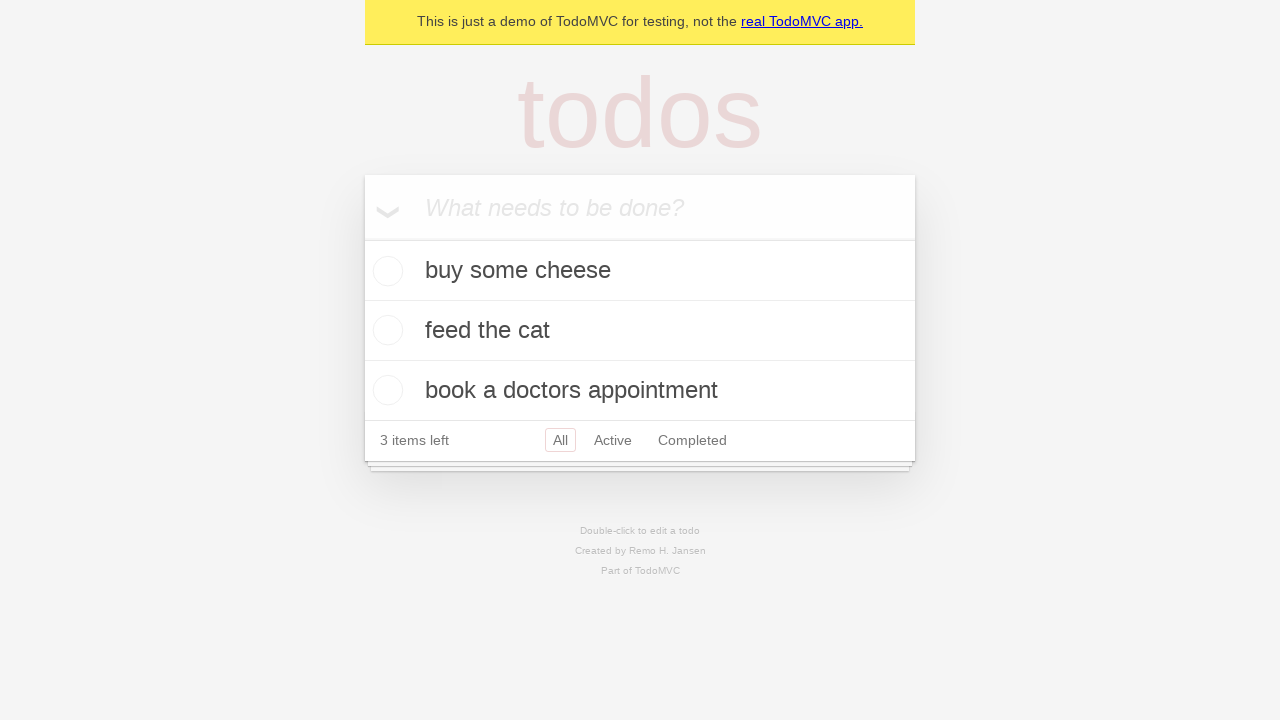

Clicked toggle-all checkbox to mark all items as completed at (362, 238) on .toggle-all
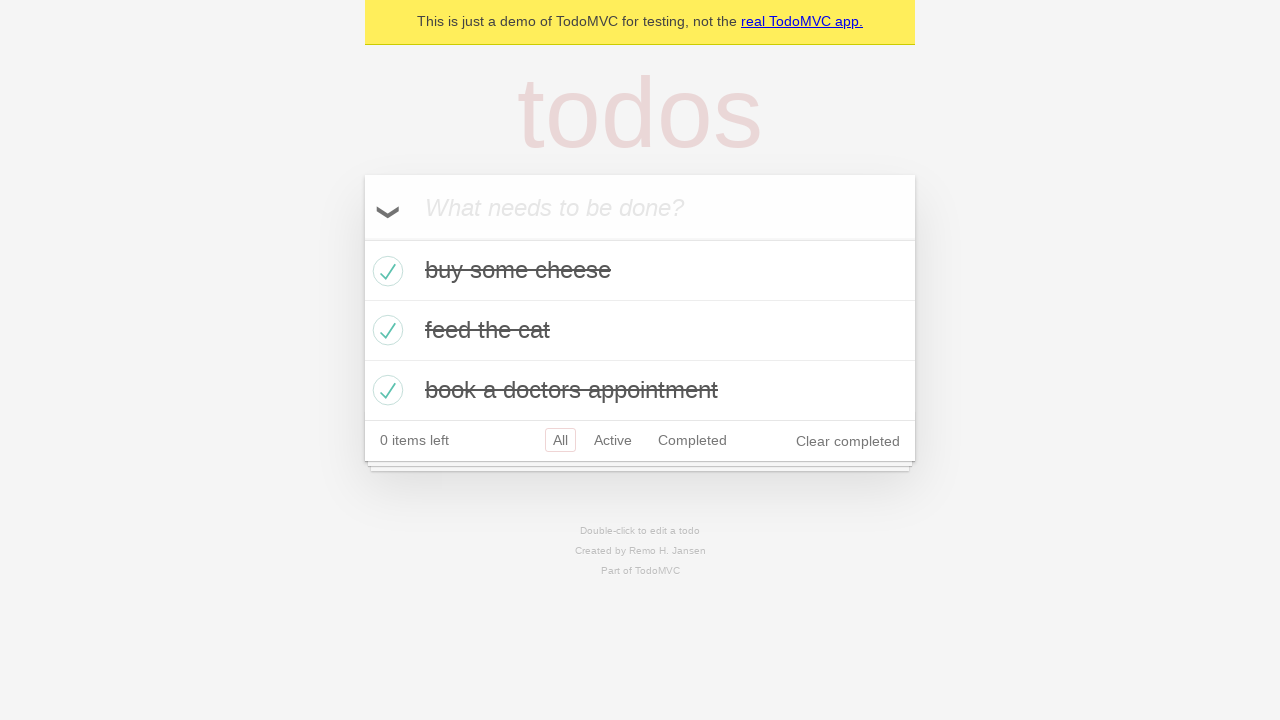

Unchecked the first todo item to mark it as incomplete at (385, 271) on .todo-list li >> nth=0 >> .toggle
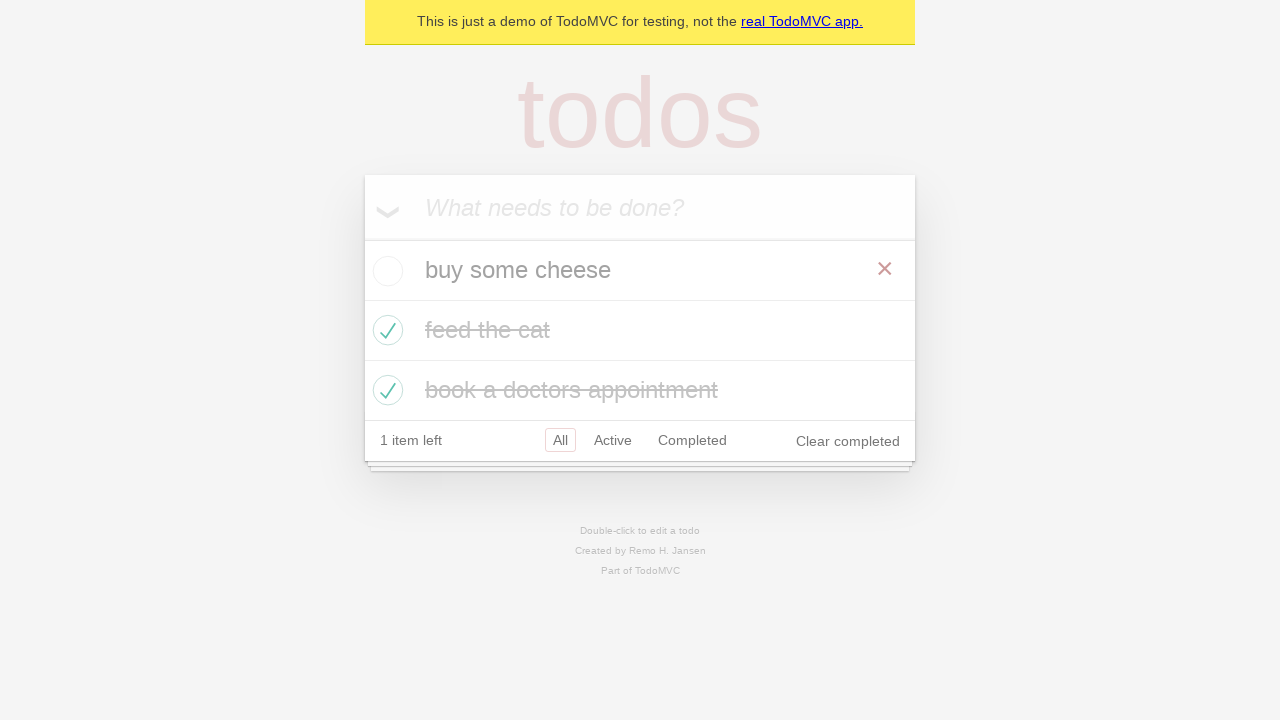

Checked the first todo item again to mark it as completed at (385, 271) on .todo-list li >> nth=0 >> .toggle
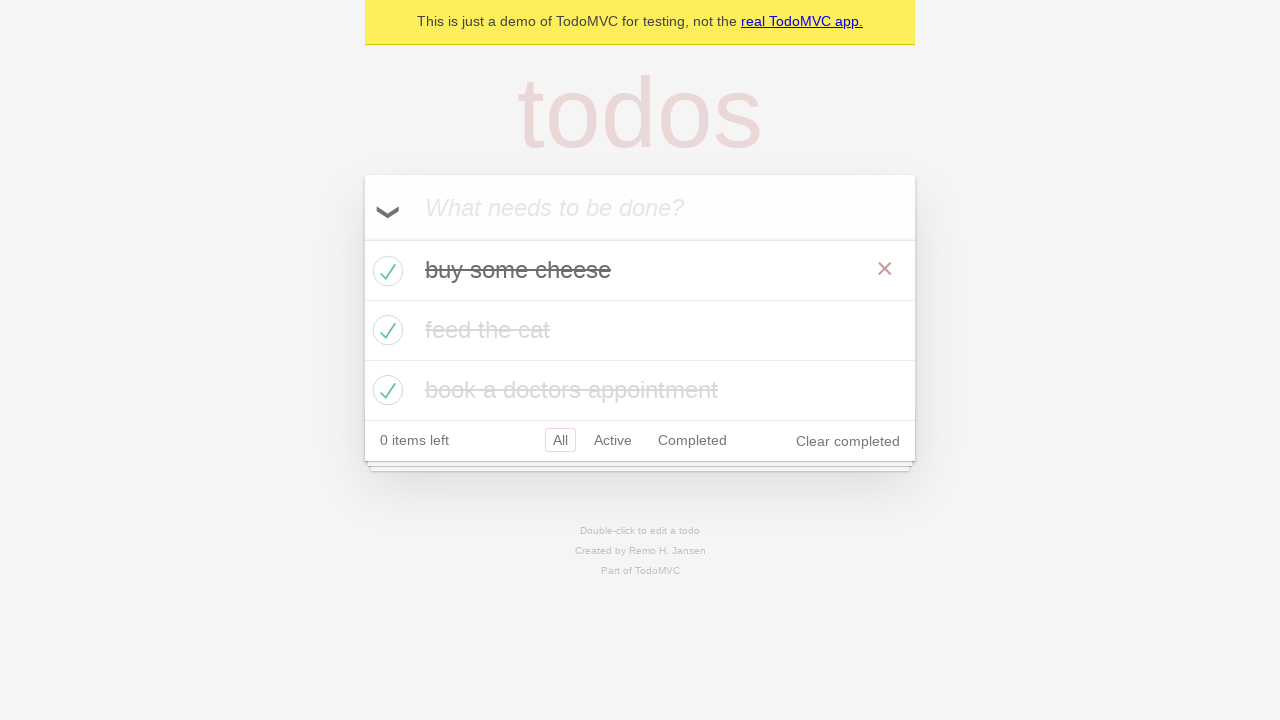

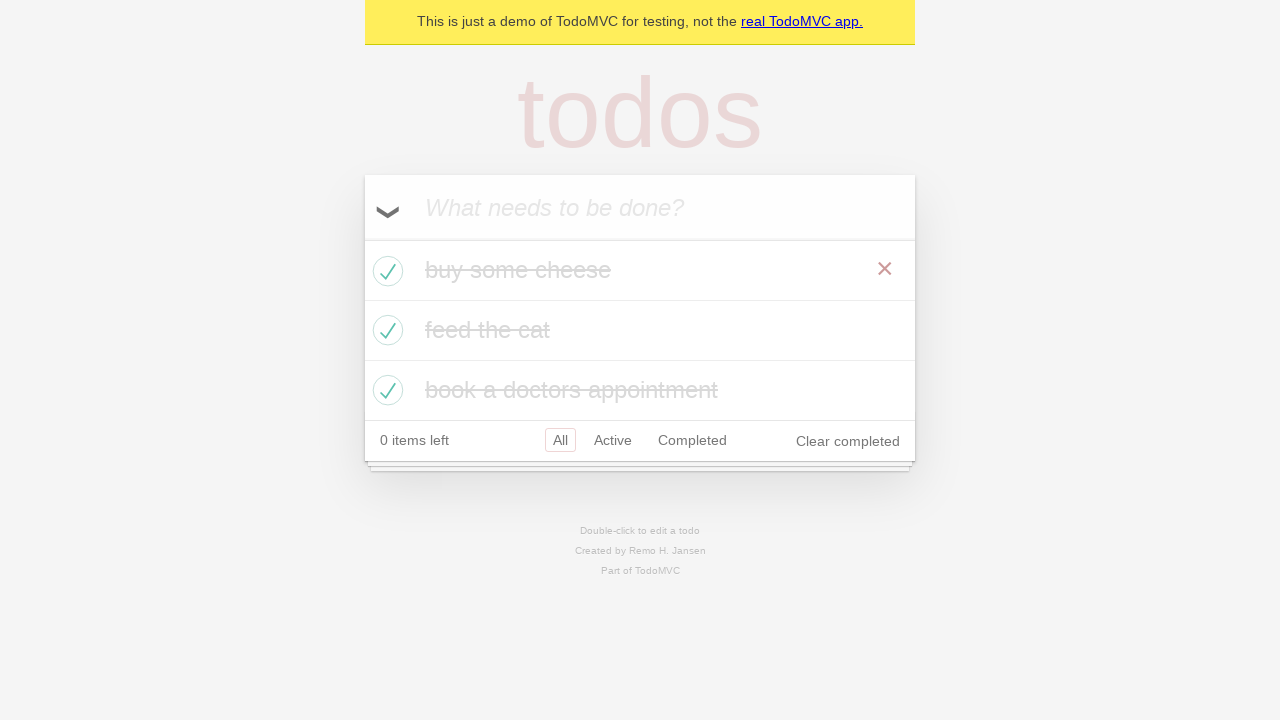